Tests date picker widget by navigating to it and viewing the date picker container

Starting URL: https://demoqa.com

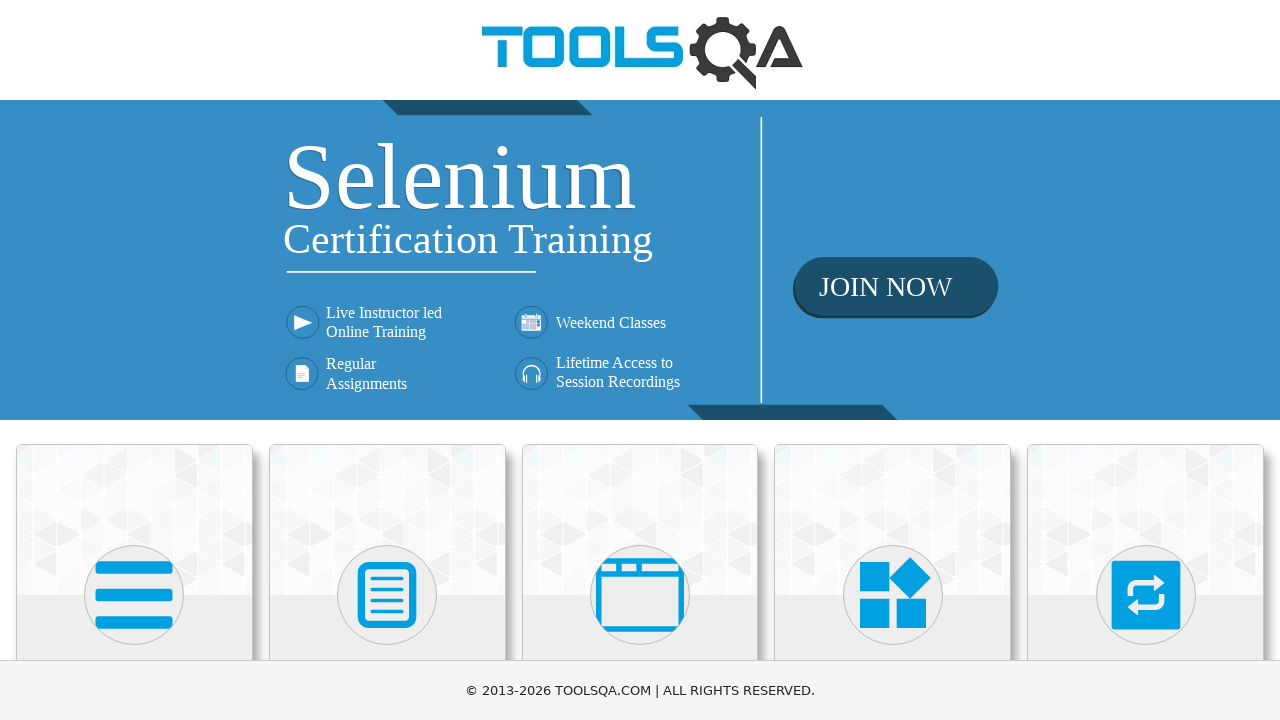

Clicked on Widgets category at (893, 360) on xpath=//*[@class='category-cards']//following::div[@class='card-body']//h5[conta
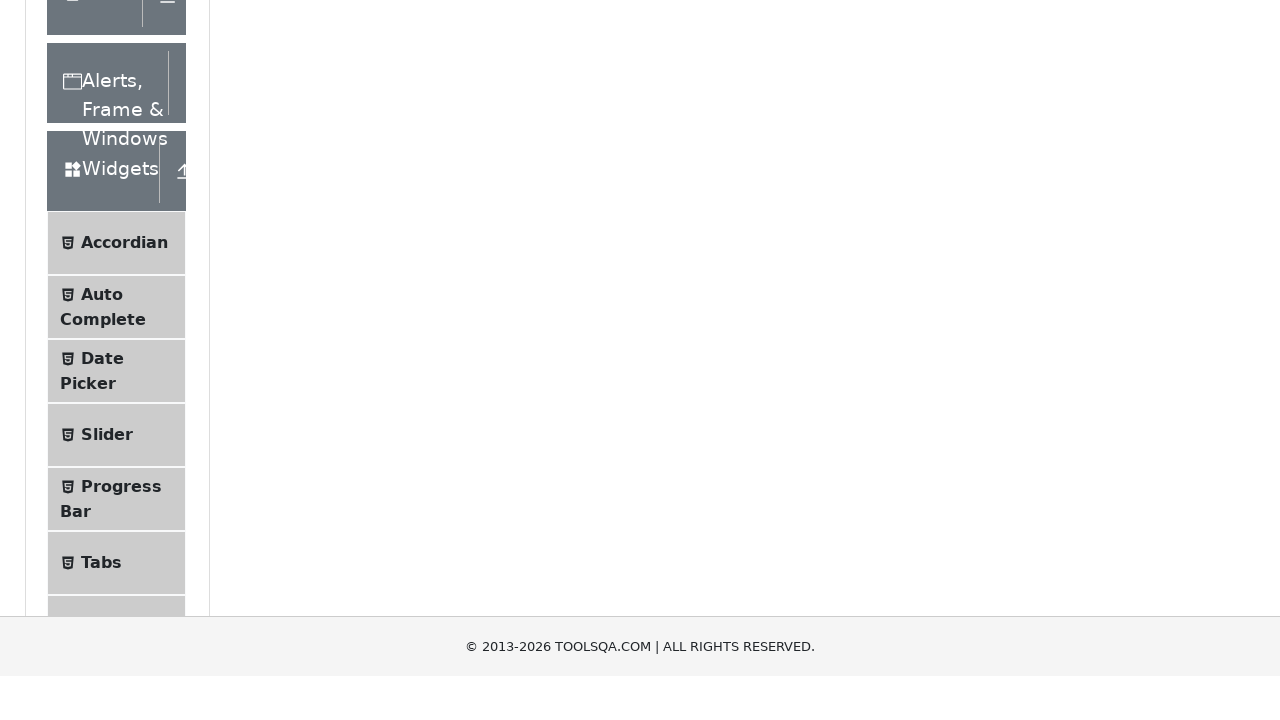

Clicked on Date Picker menu item at (102, 640) on xpath=//*[@class='accordion']//div[@class='element-group']//following::span[@cla
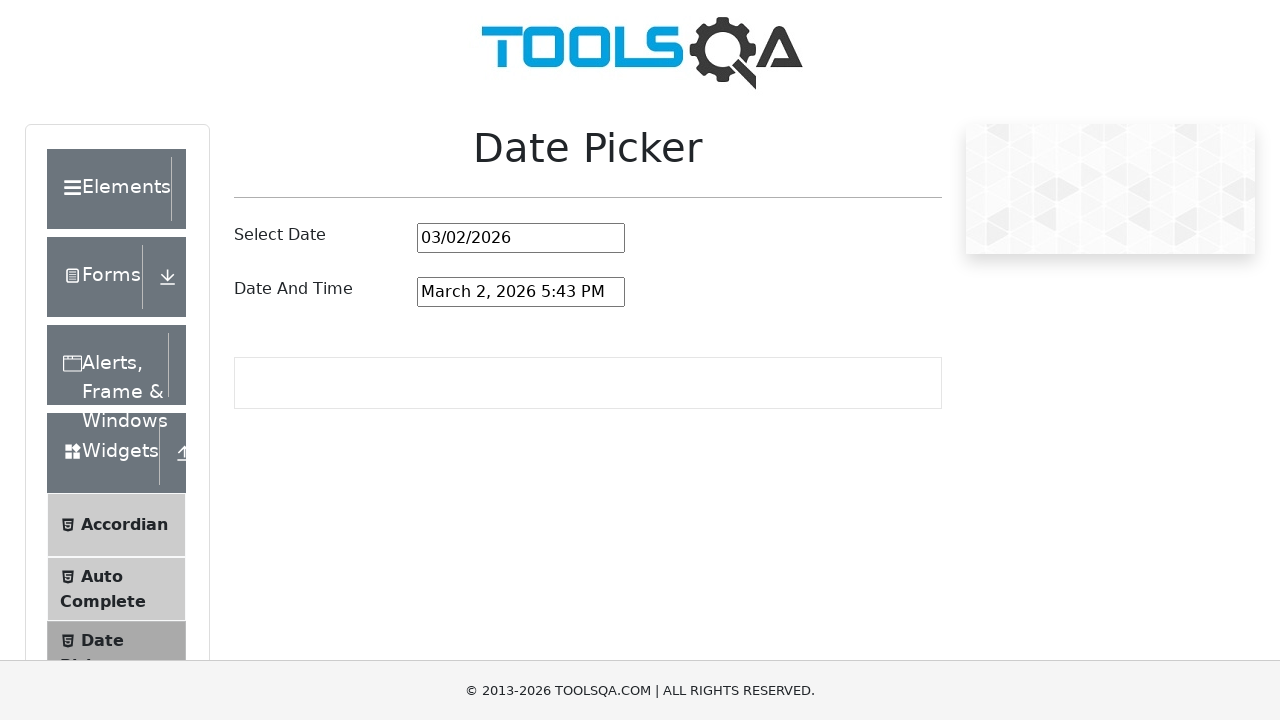

Date picker container loaded successfully
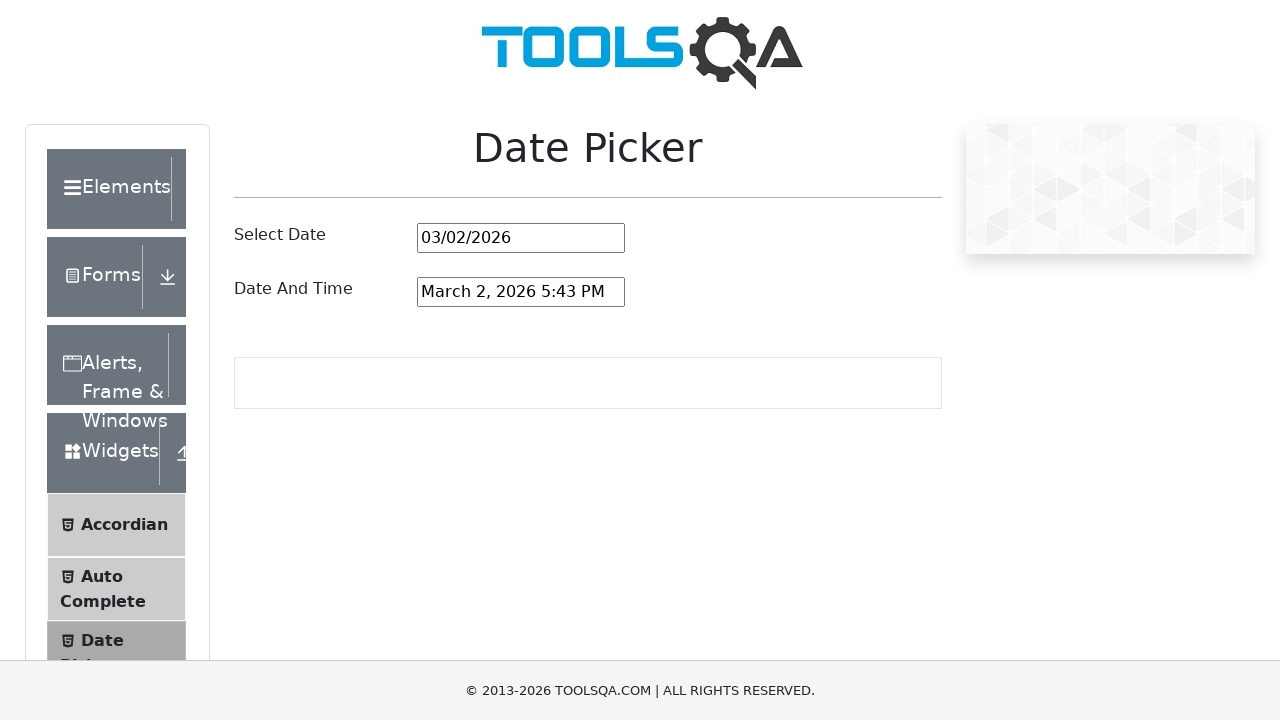

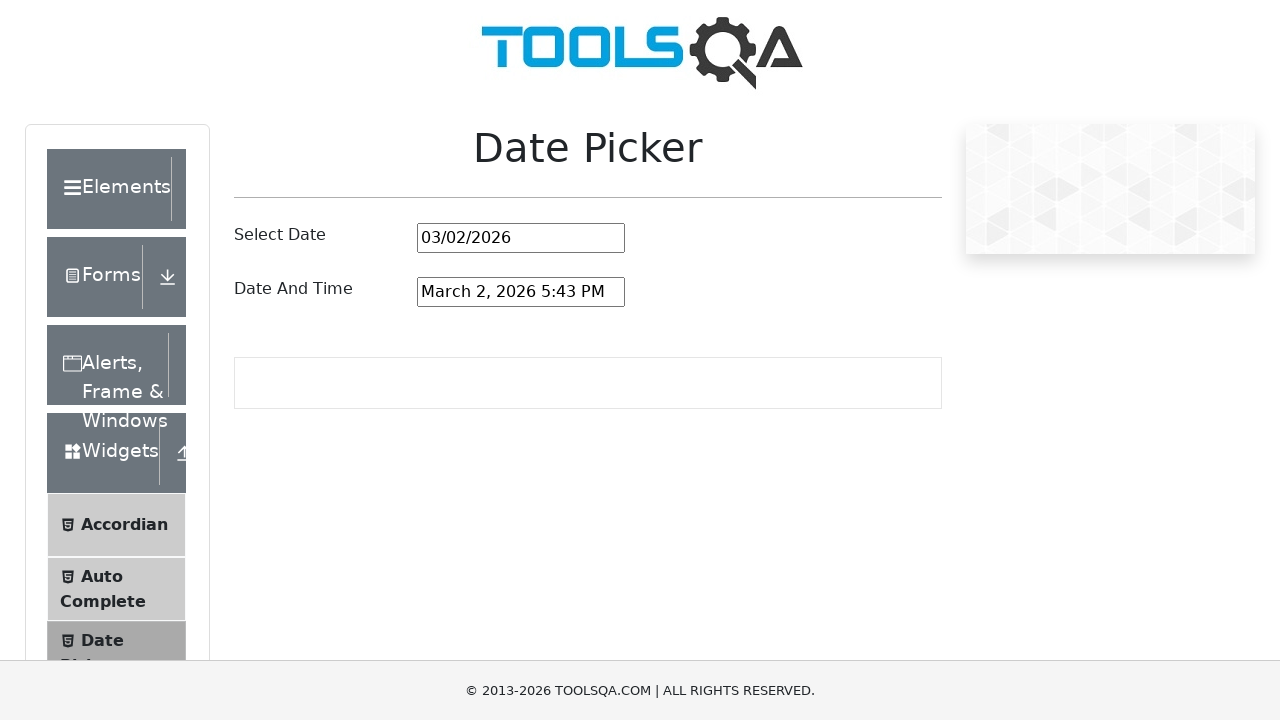